Tests disabled checkbox and radio button functionality by attempting to click tricycle checkbox and novels radio button

Starting URL: https://chandanachaitanya.github.io/selenium-practice-site/?languages=Java&enterText=

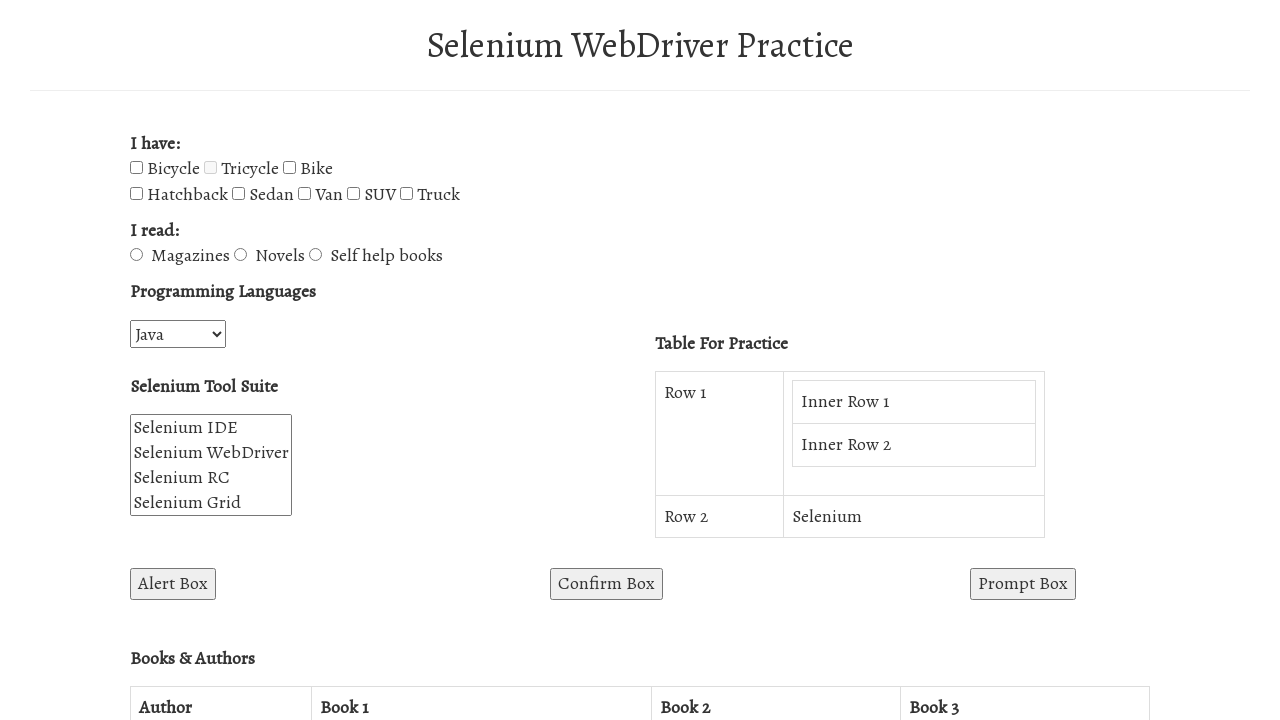

Navigated to selenium practice site with Java language and empty text parameters
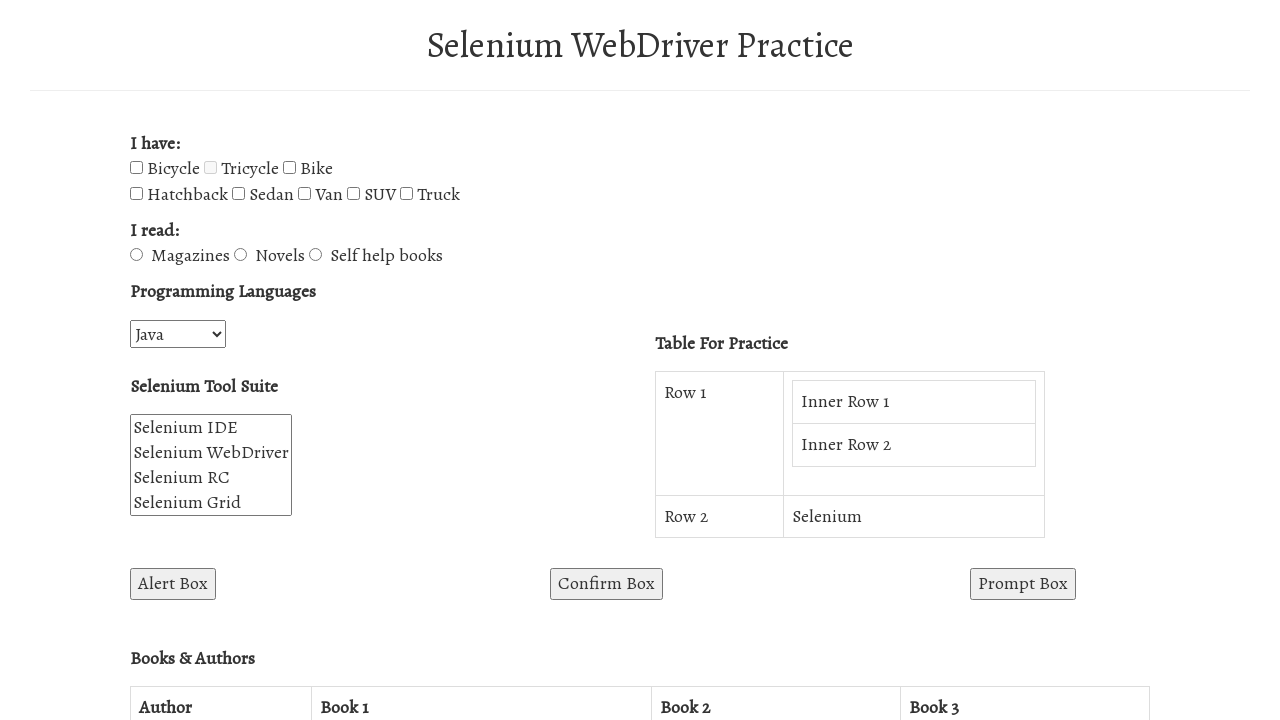

Located tricycle checkbox element
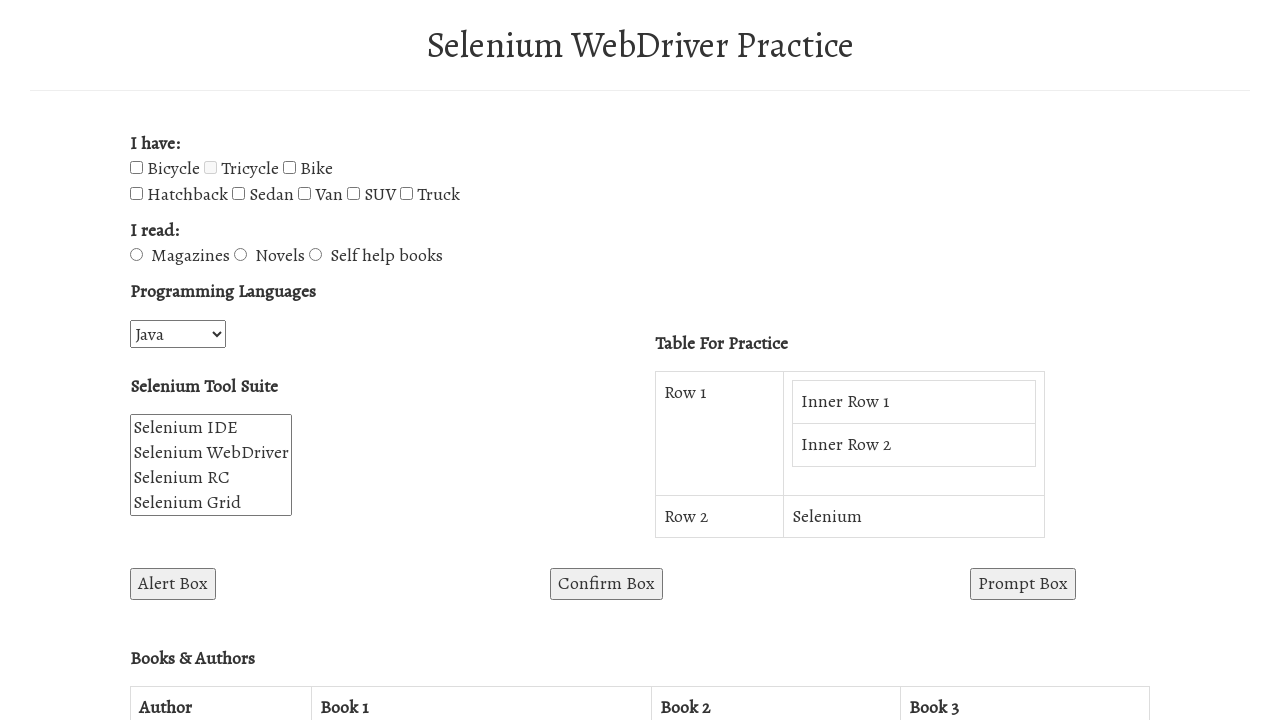

Tricycle checkbox is disabled, cannot click
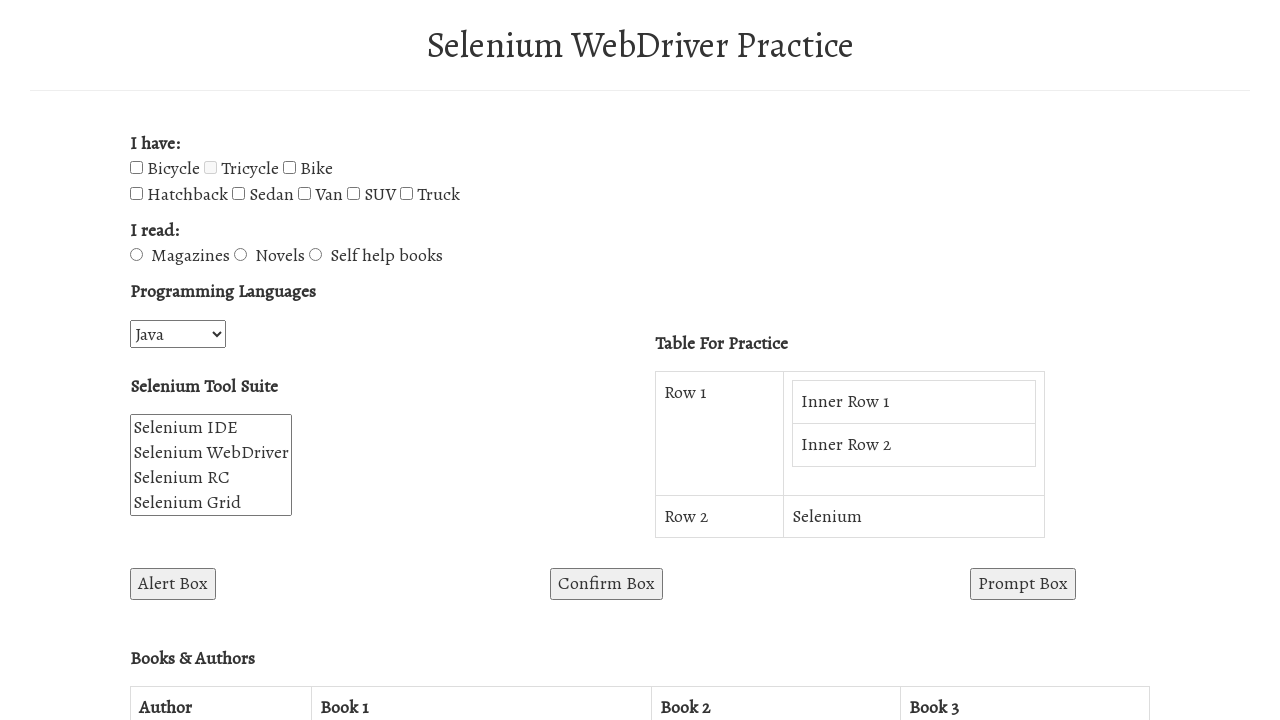

Located novels radio button element
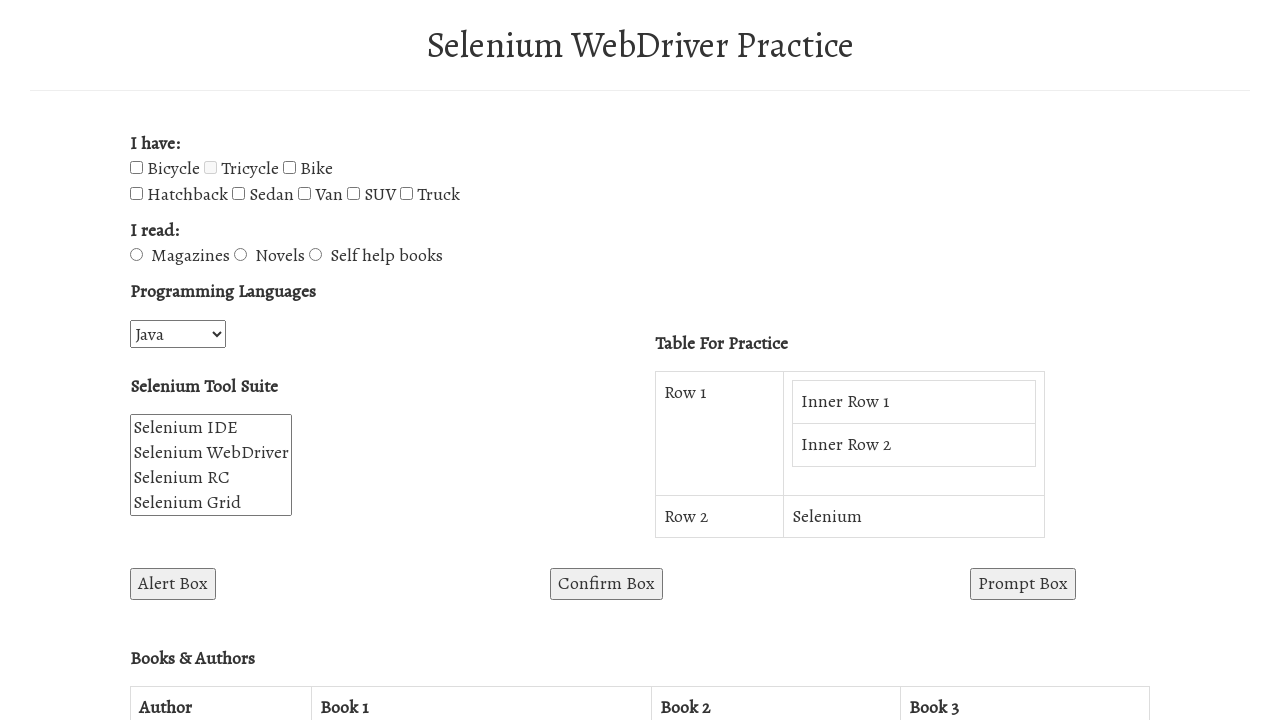

Novels radio button is enabled
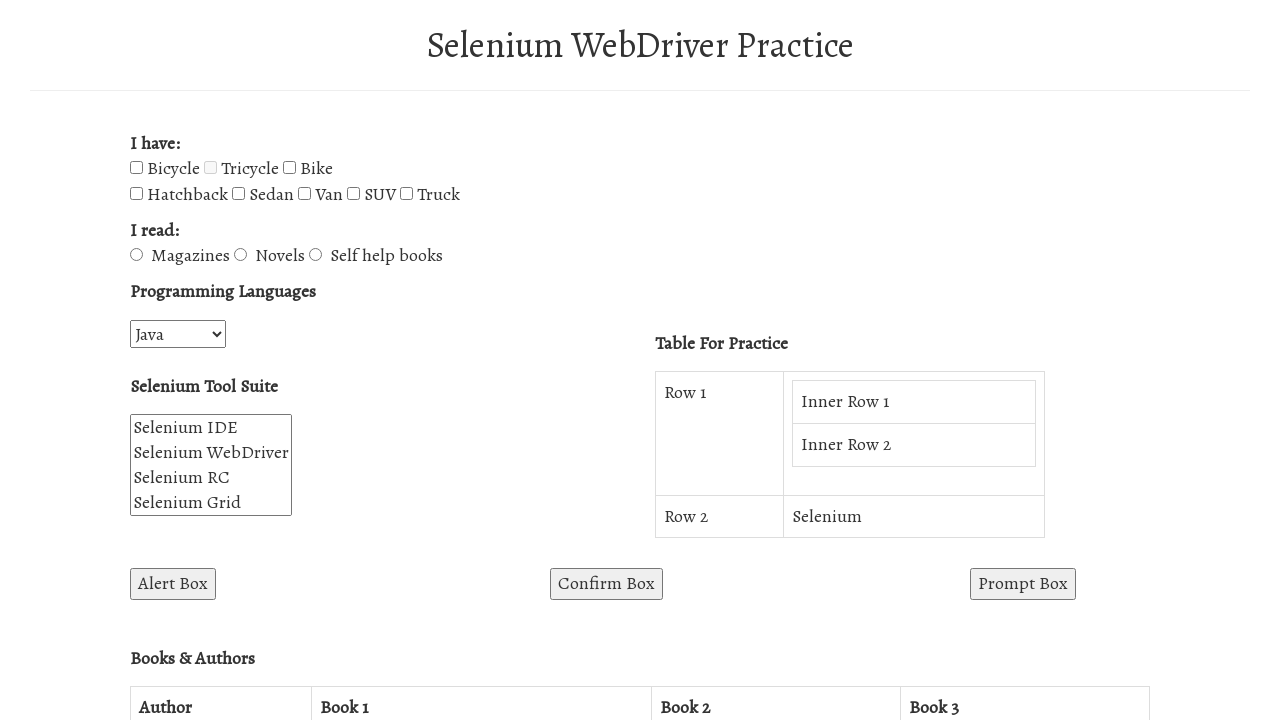

Clicked novels radio button at (240, 255) on #novels-radio-btn
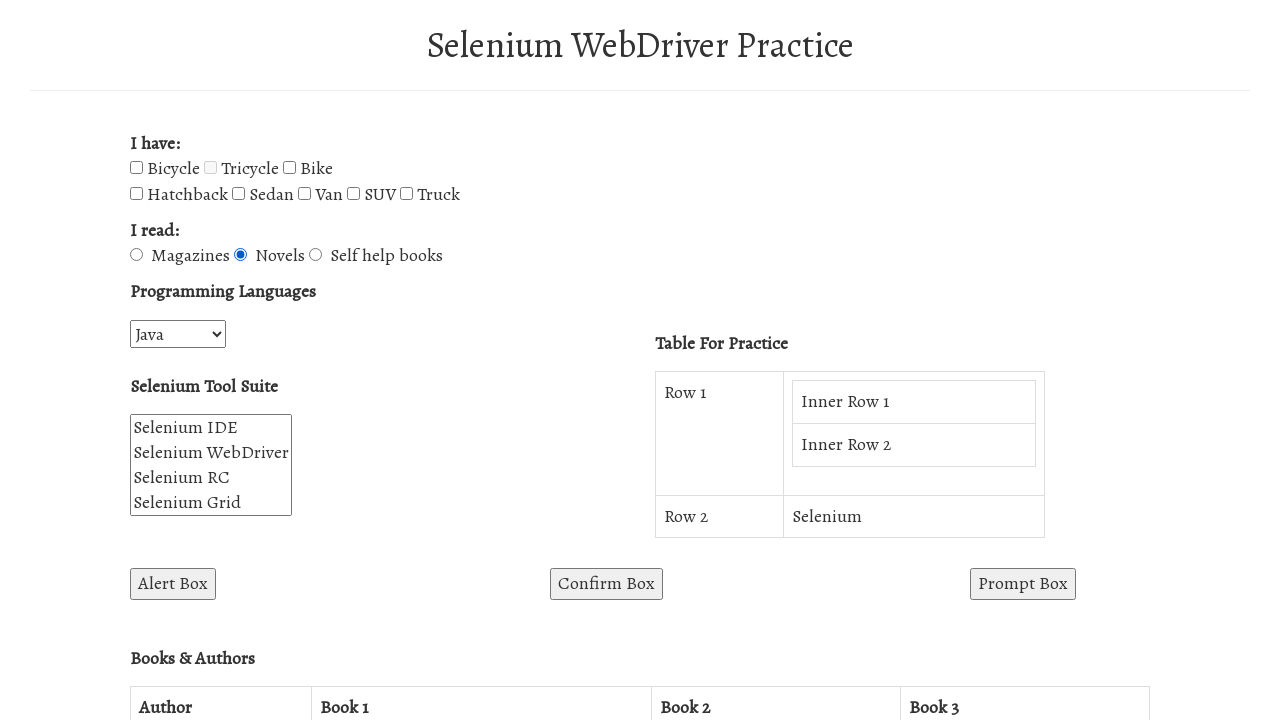

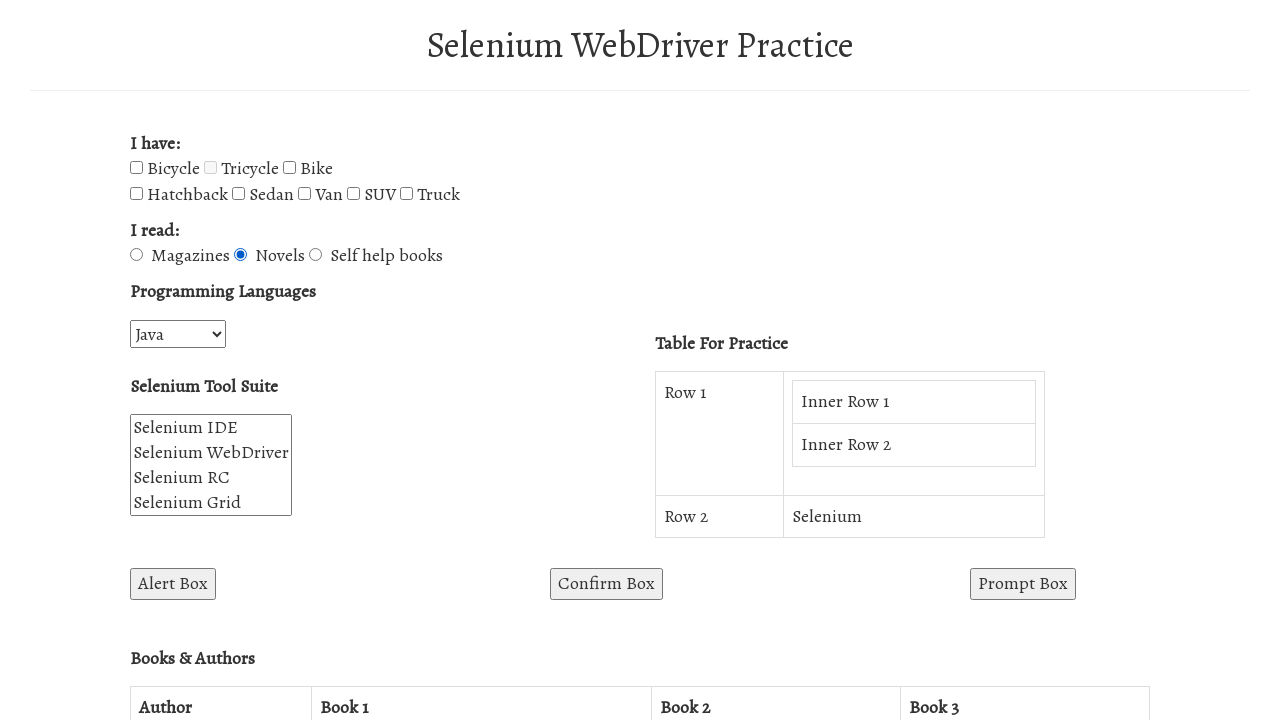